Tests auto-suggest dropdown by typing partial text and selecting a country from suggestions

Starting URL: https://rahulshettyacademy.com/dropdownsPractise/

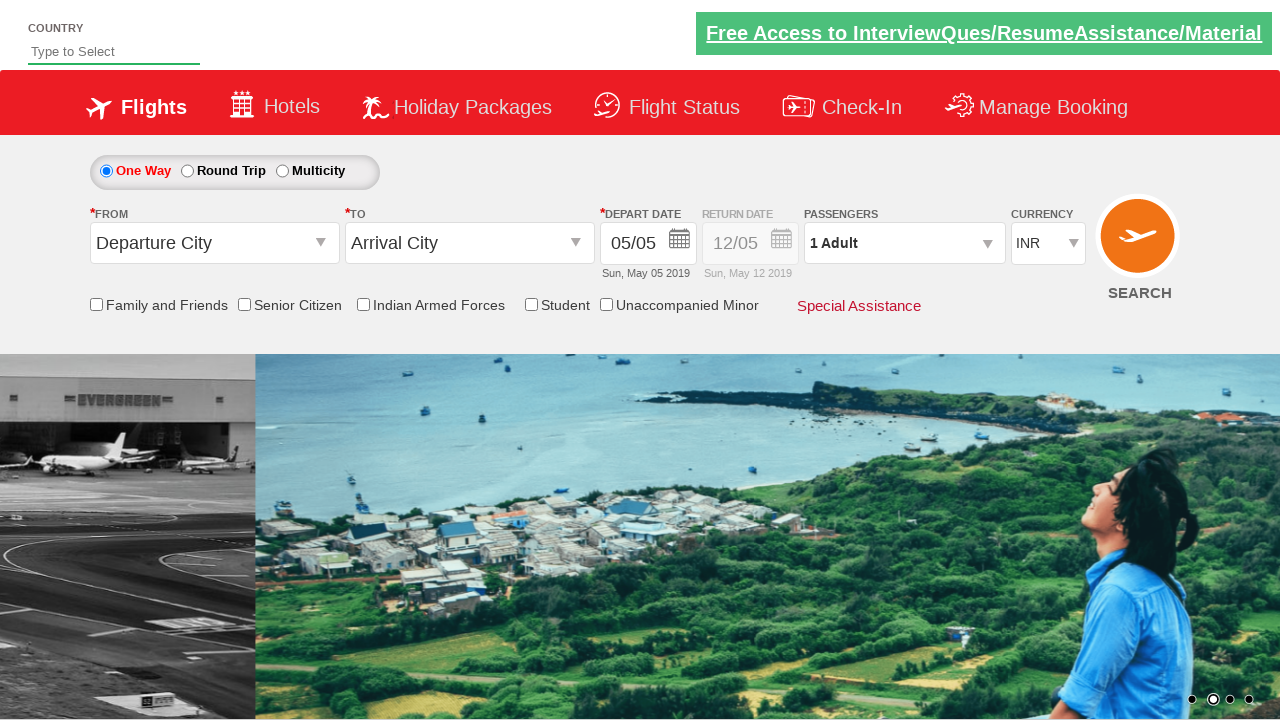

Typed 'ko' into autosuggest field on #autosuggest
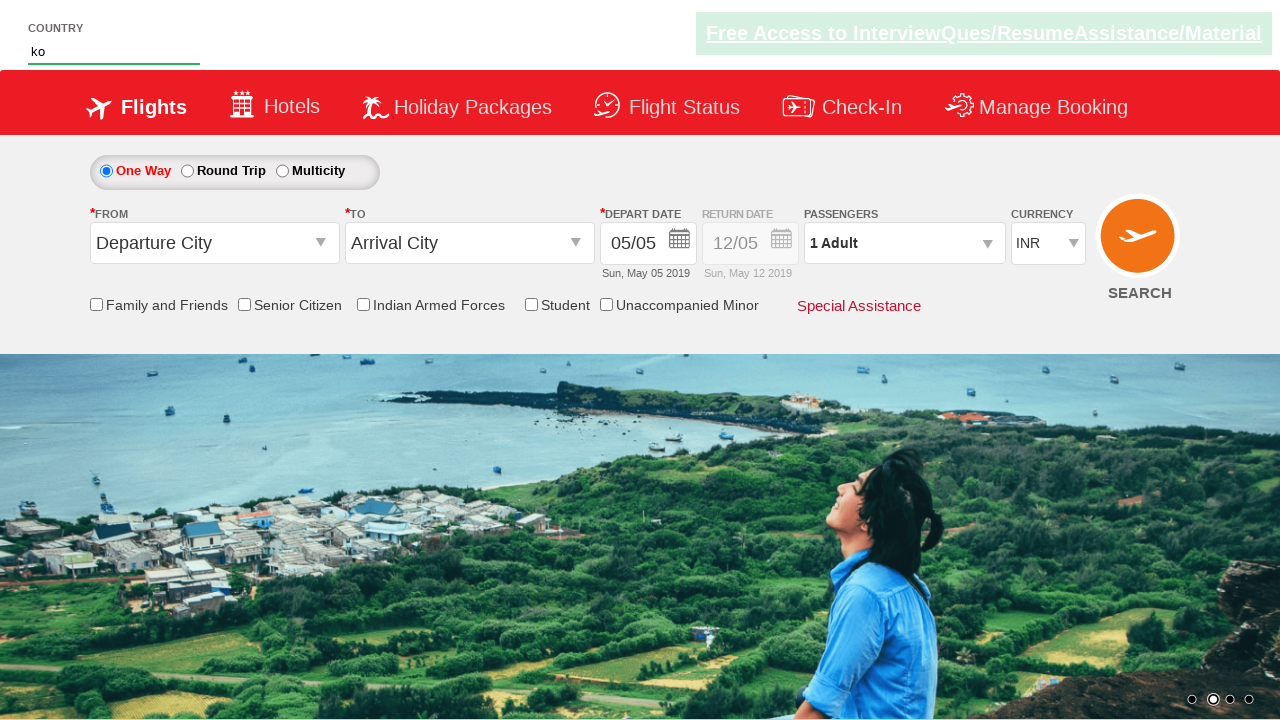

Waited 2 seconds for suggestions to appear
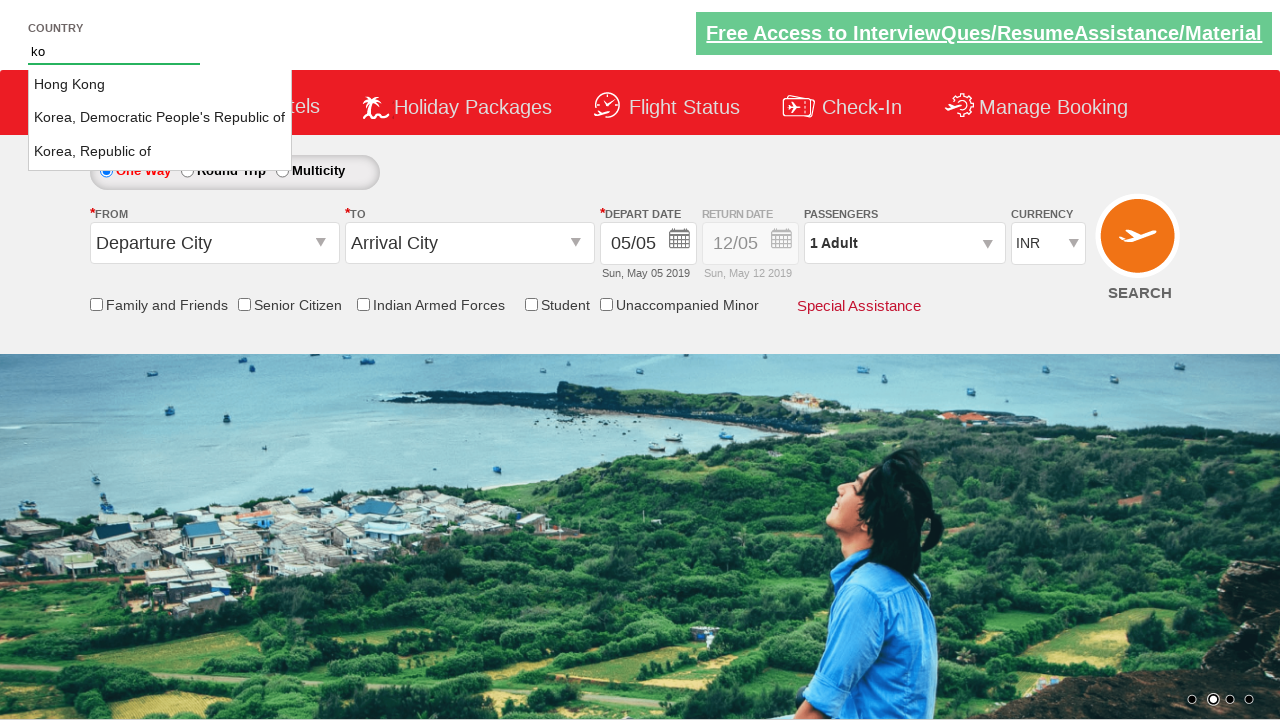

Selected 'Korea, Republic of' from dropdown suggestions at (160, 152) on li.ui-menu-item a:has-text('Korea, Republic of')
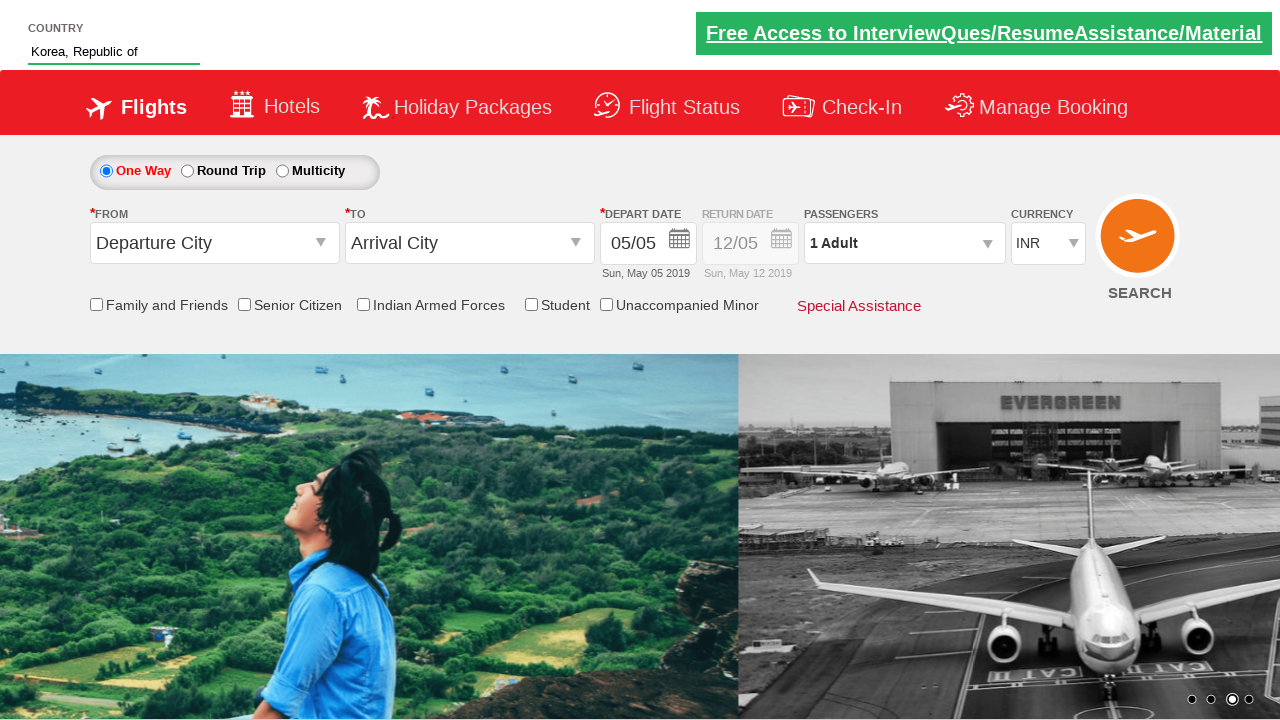

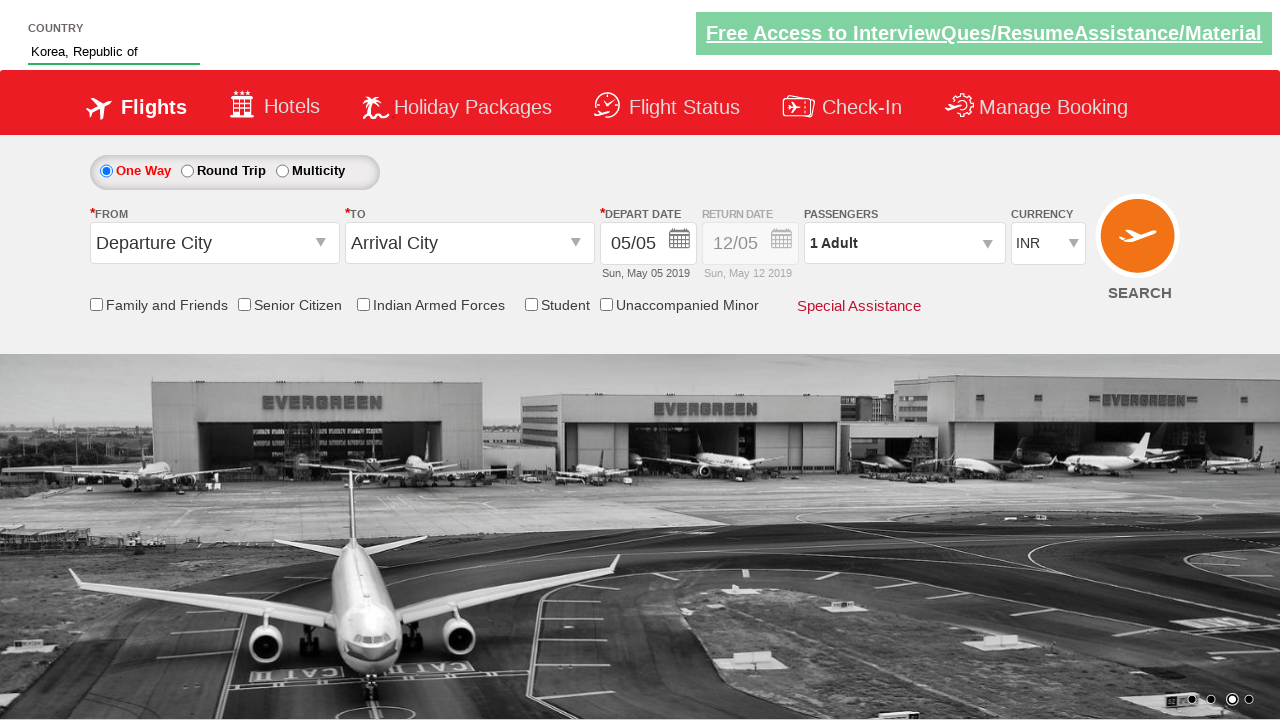